Automates filling out a job application form on the SONAR ATS recruitment platform, including personal details, email, birth date, graduation info, phone number, gender, and address.

Starting URL: https://dena.snar.jp/index.aspx

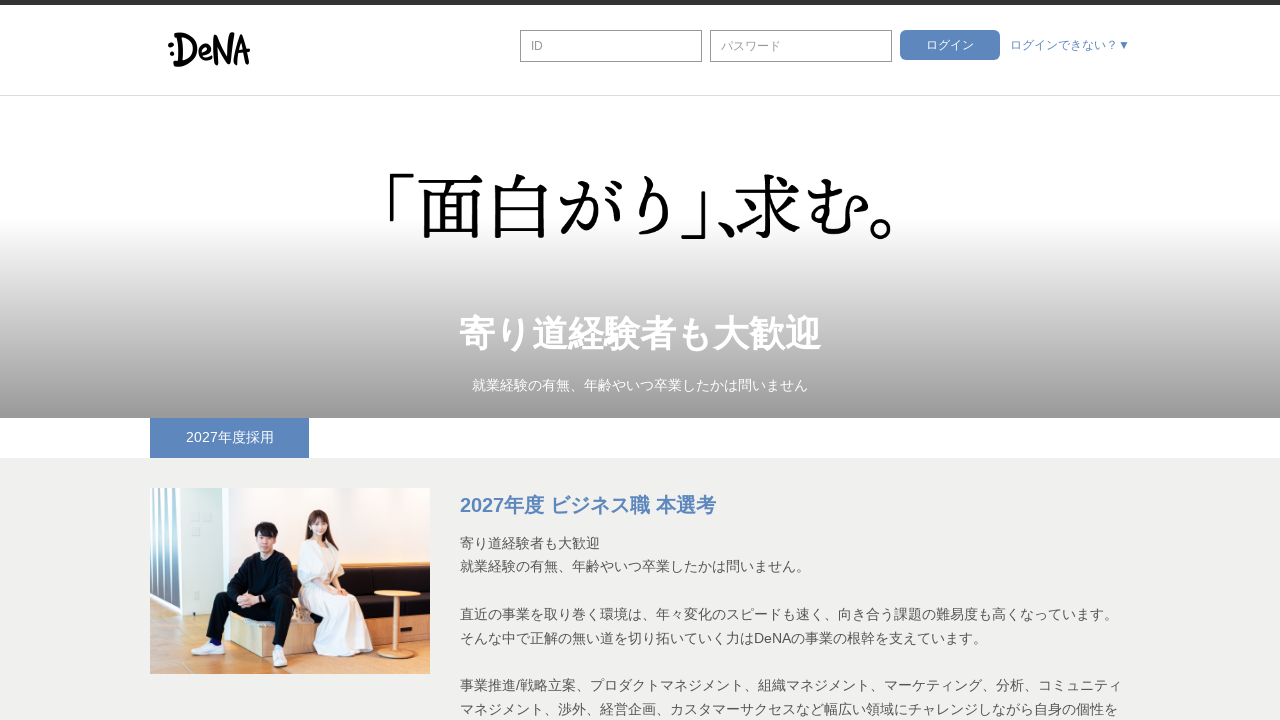

Clicked on job type to apply at (1050, 360) on #rpt_GroupItem_lkb_Apply_0
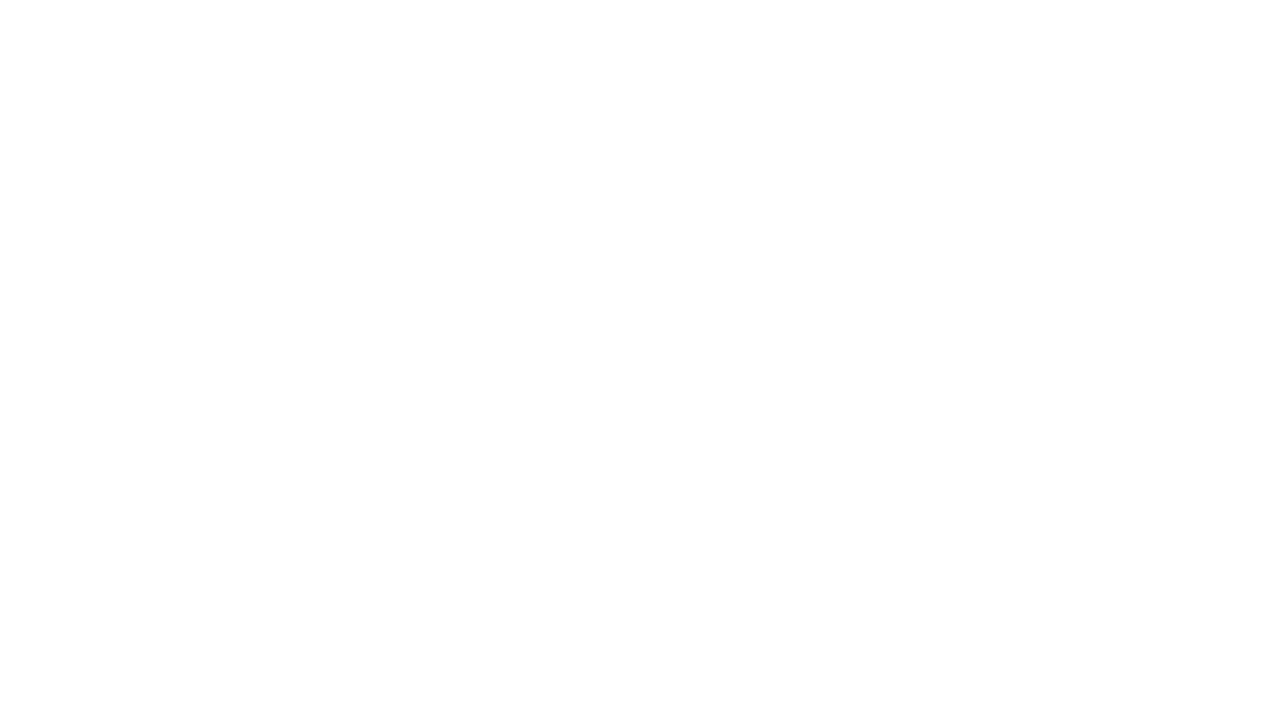

Clicked agree button at (640, 626) on #lkb_Agree
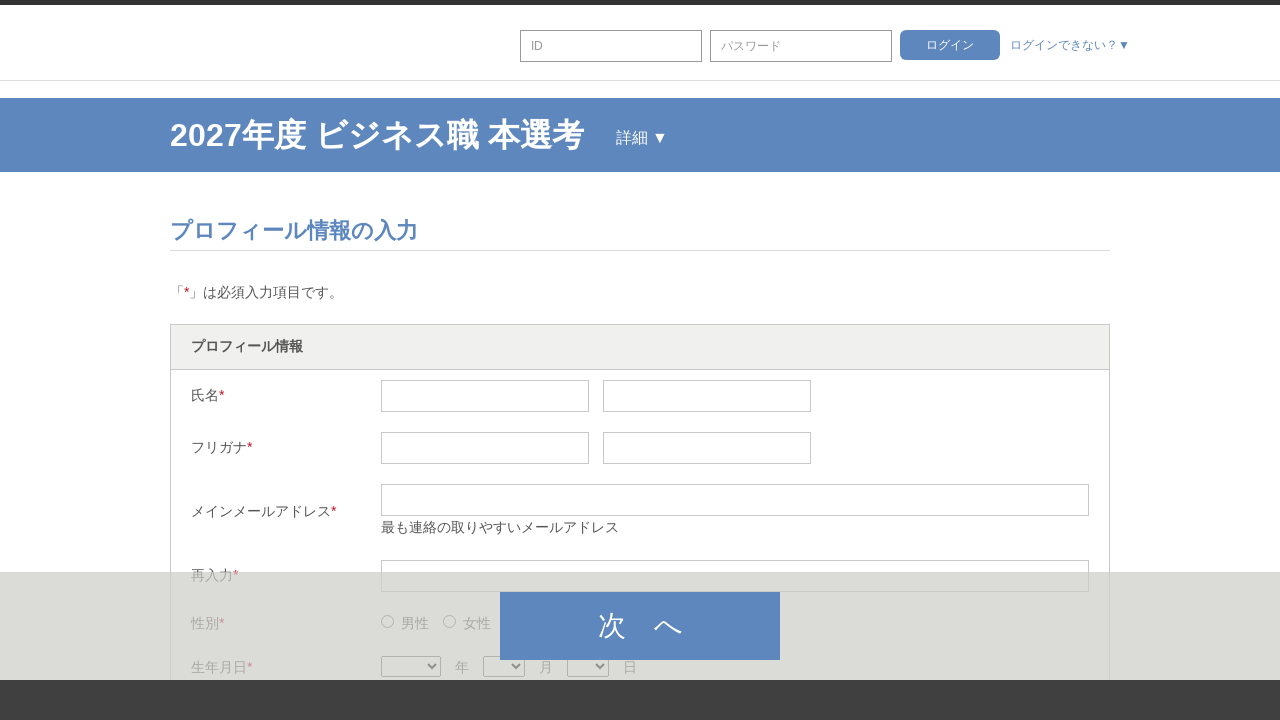

Waited 500ms for page to load
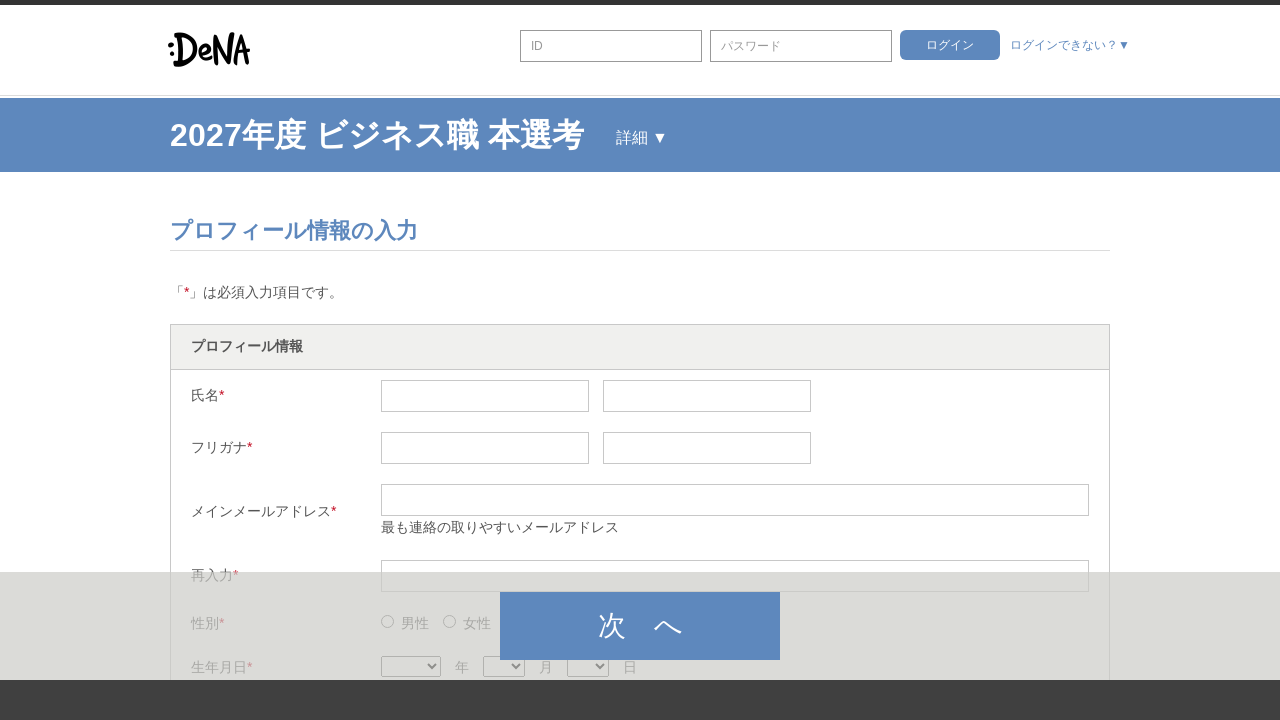

Filled last name field with '高橋' on #tbx_name1
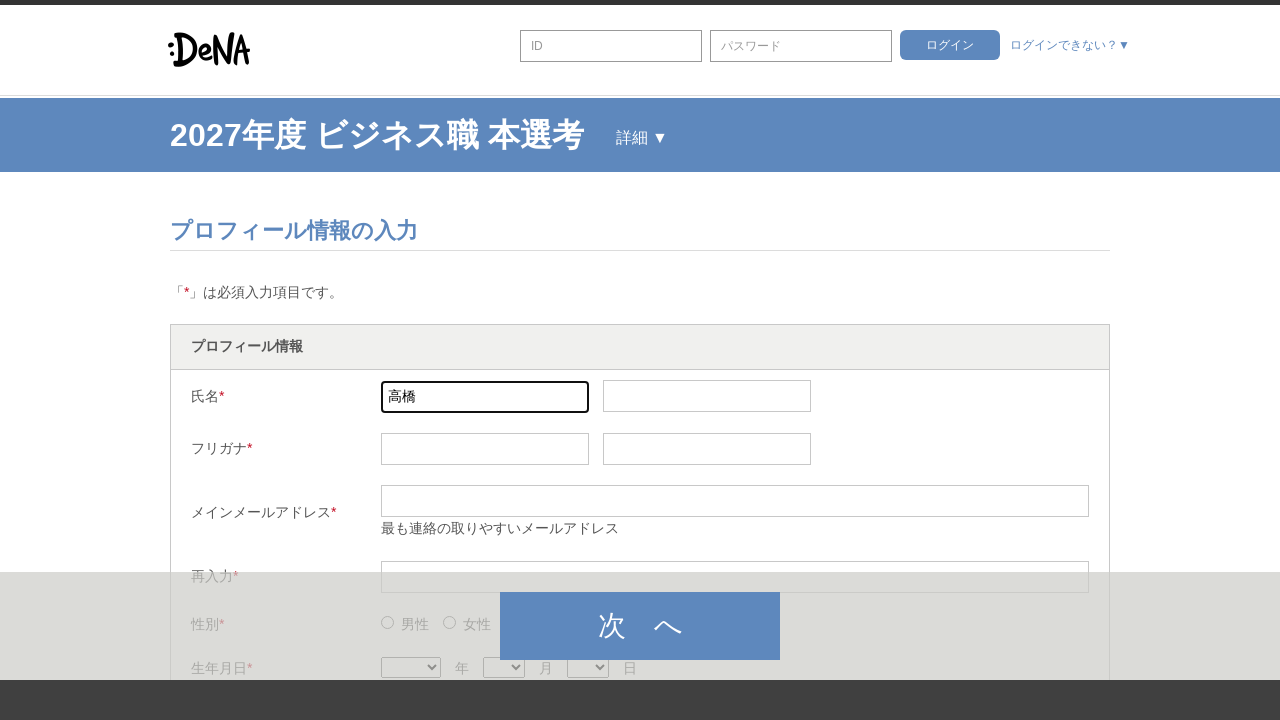

Filled first name field with 'はな' on #tbx_name2
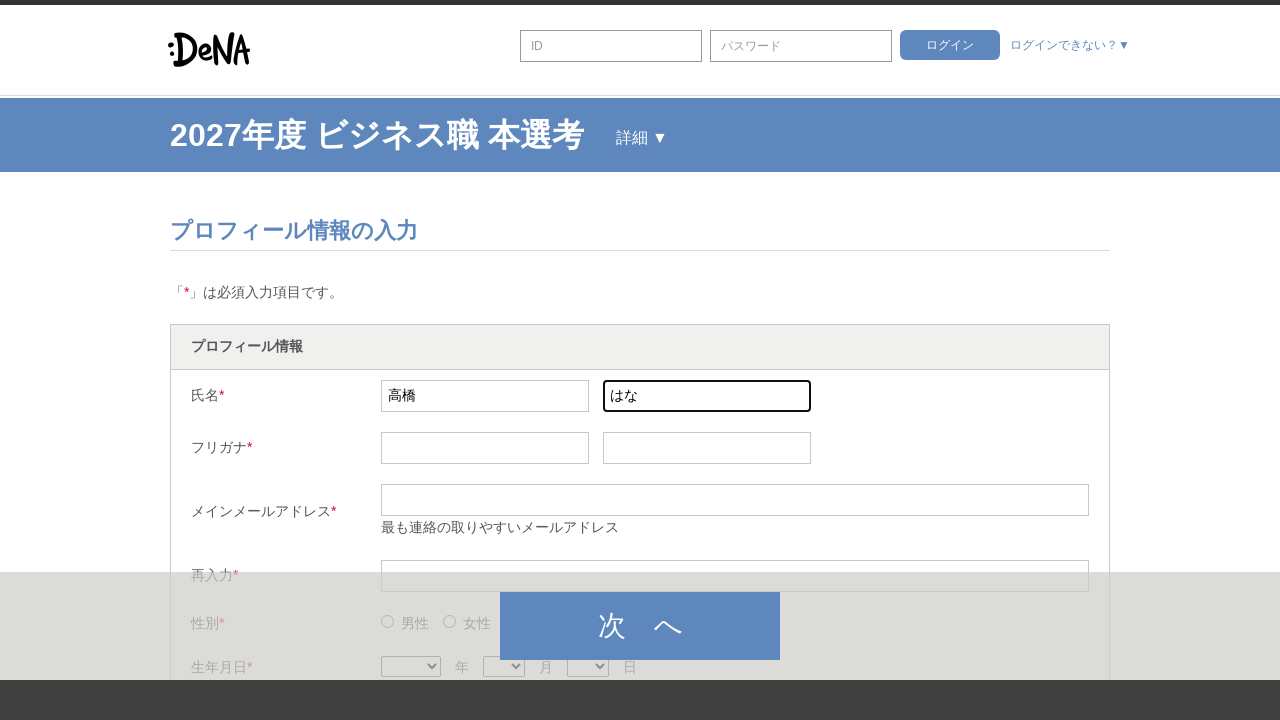

Filled last name kana field with 'タカハシ' on #tbx_kana1
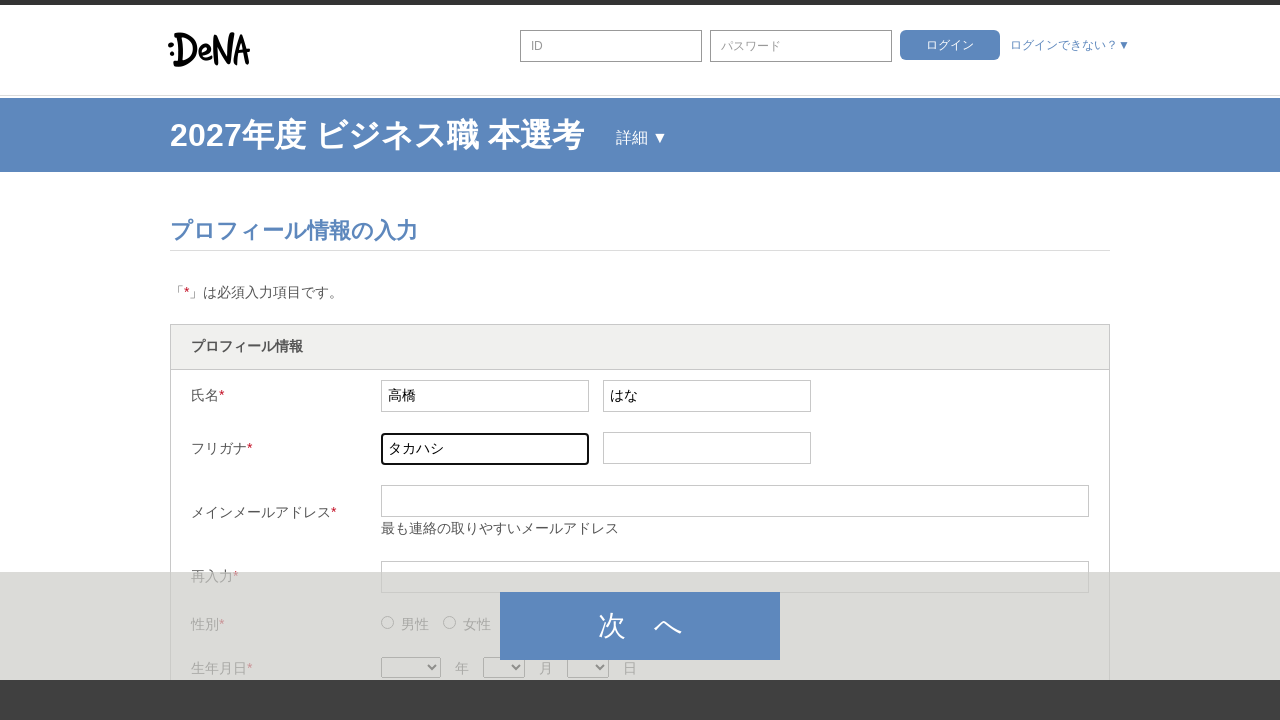

Filled first name kana field with 'ハナ' on #tbx_kana2
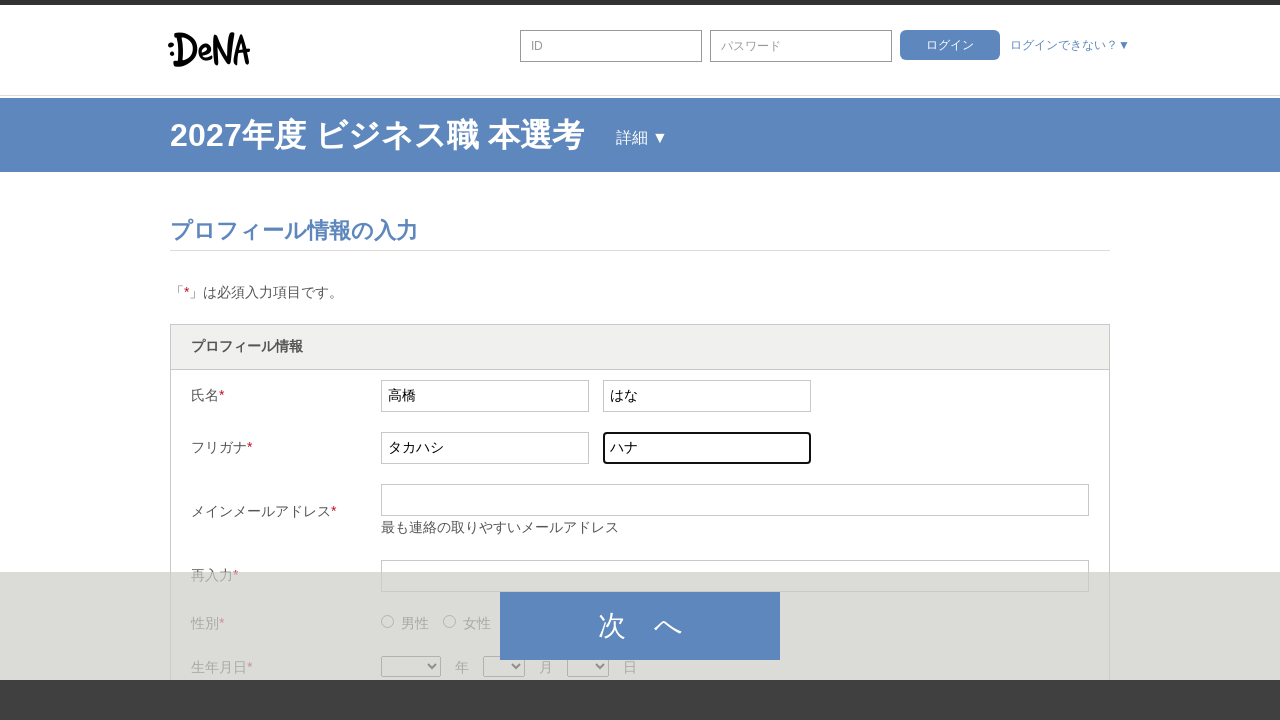

Filled primary email field with 'example.japan@gmail.com' on #tbx_mail
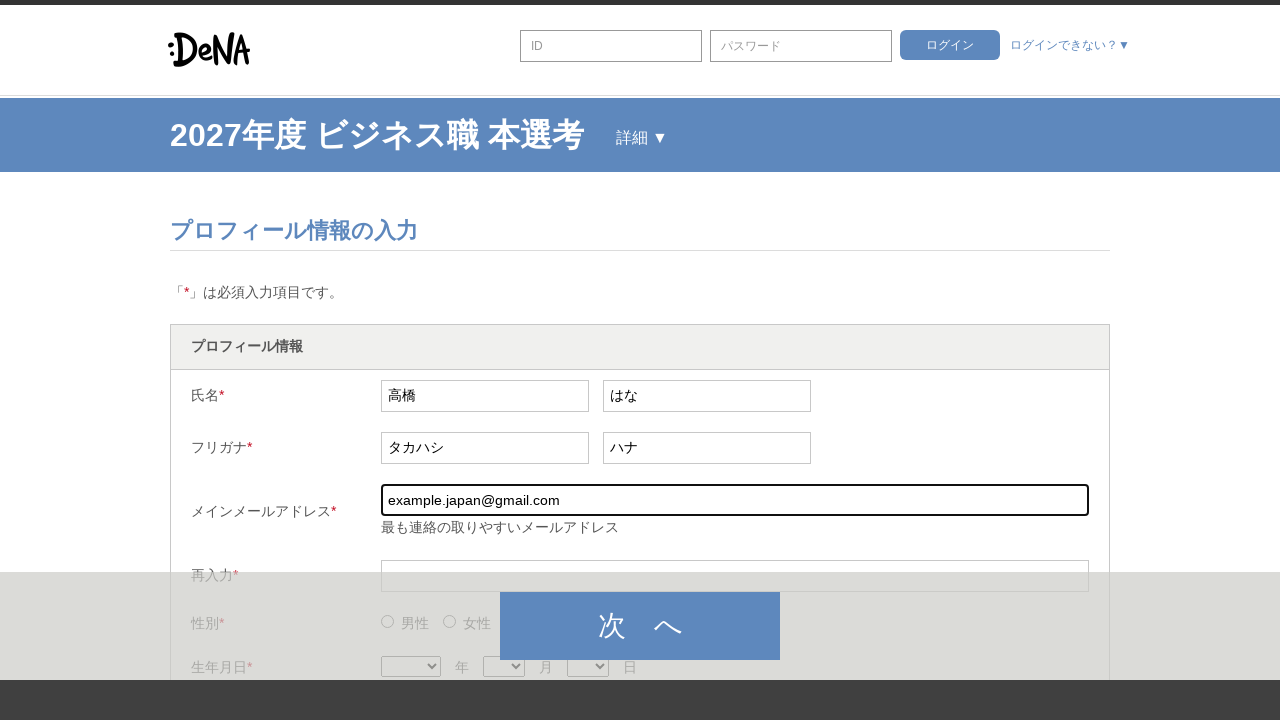

Filled email confirmation field with 'example.japan@gmail.com' on #tbx_mail_R
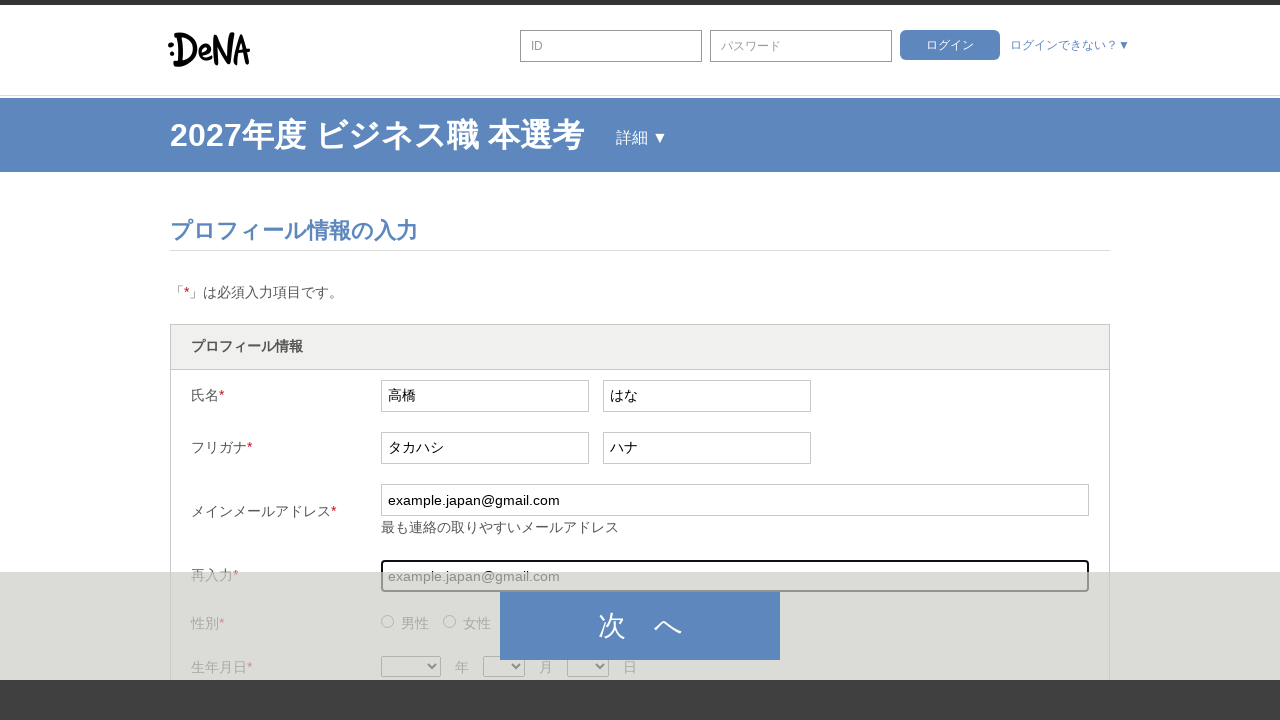

Selected birth year as 2000 on #ddl_birthY
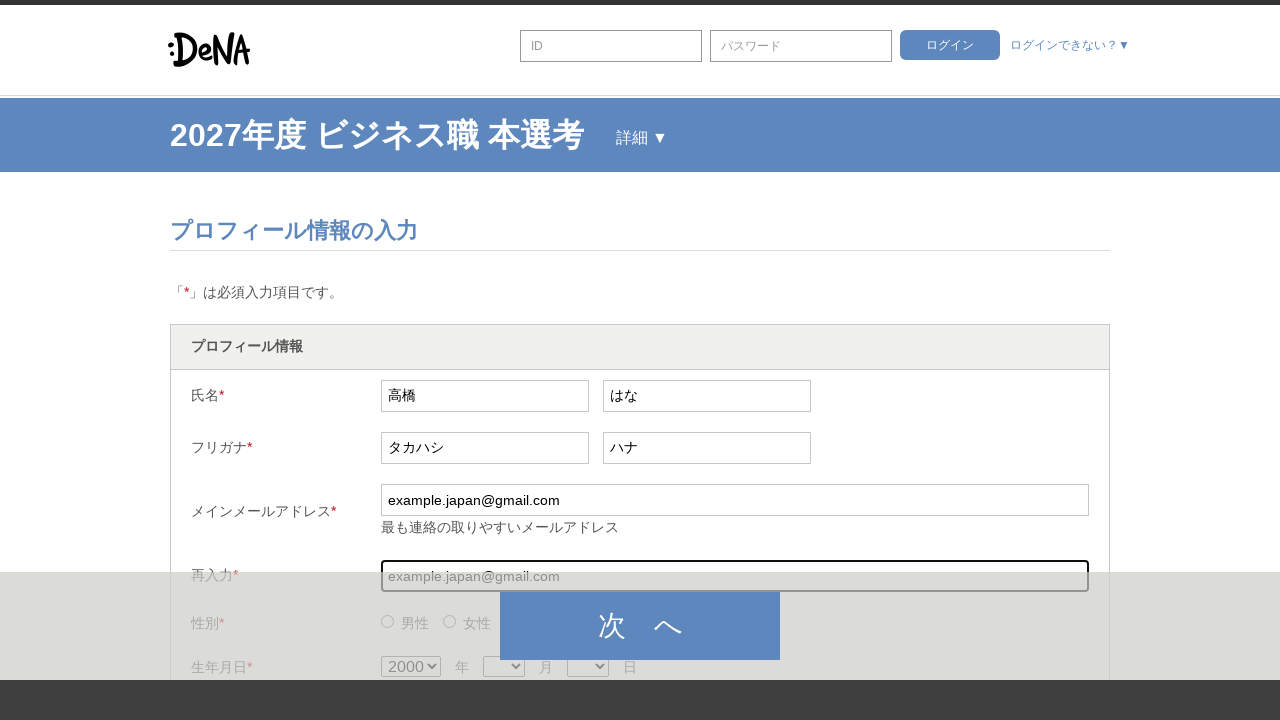

Selected birth month as 1 on #ddl_birthM
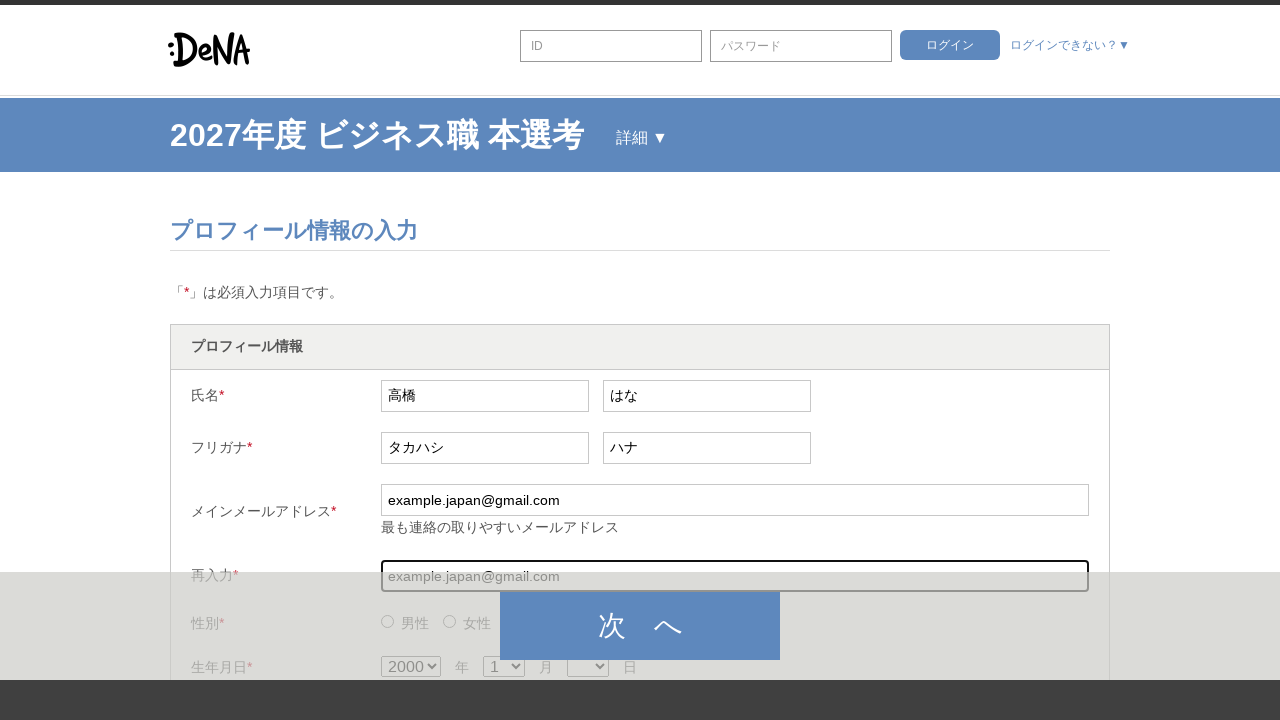

Selected birth day as 15 on #ddl_birthD
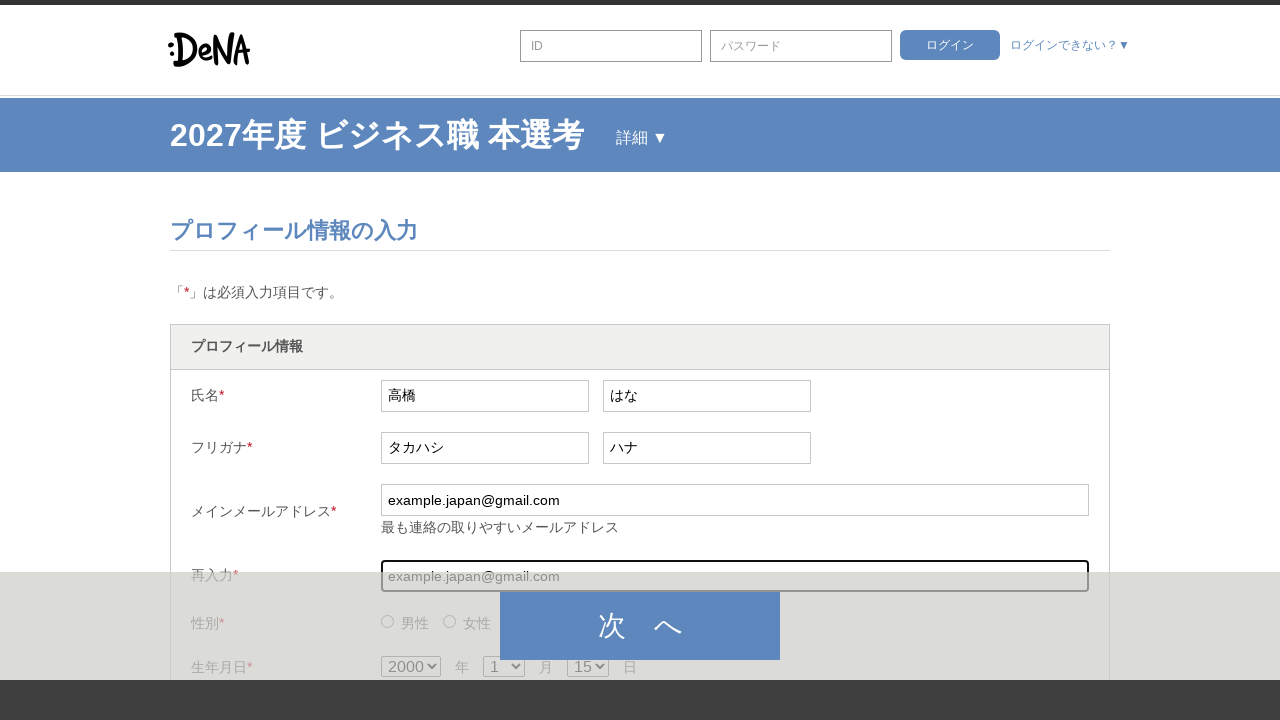

Selected graduation year as 2024 on #ddl_sotsuyY
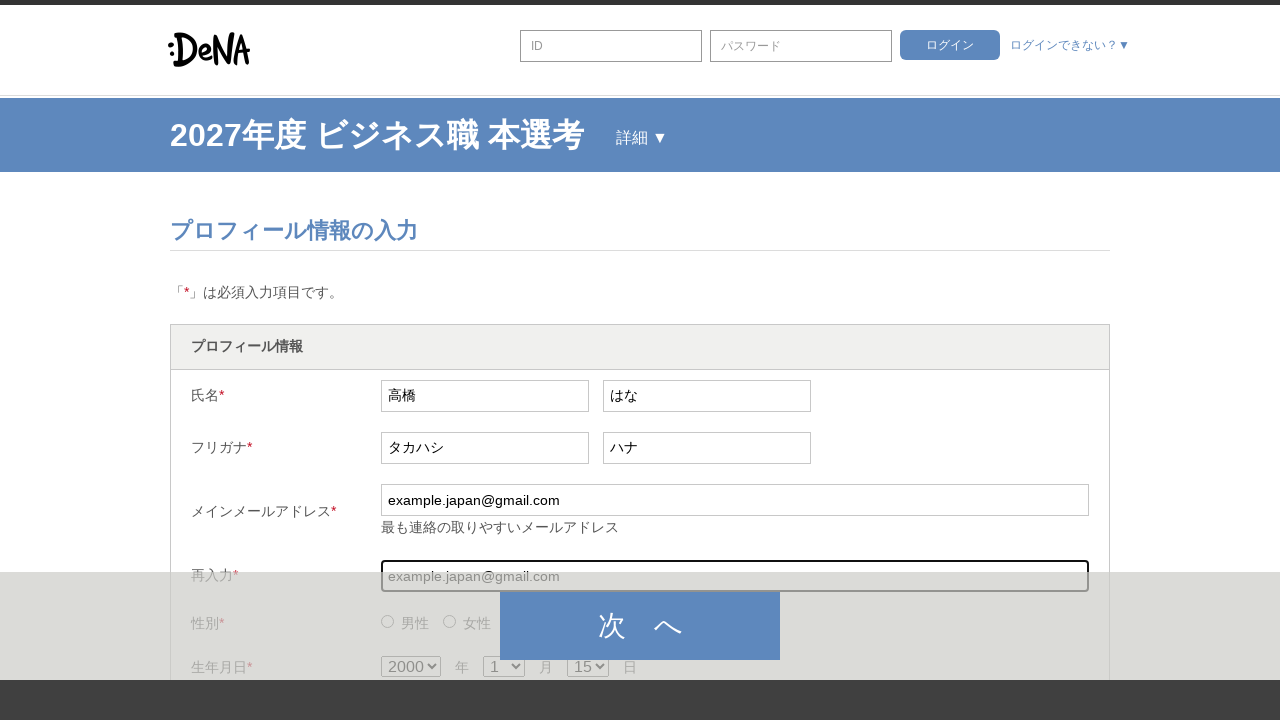

Selected graduation month as 9 on #ddl_sotsuyM
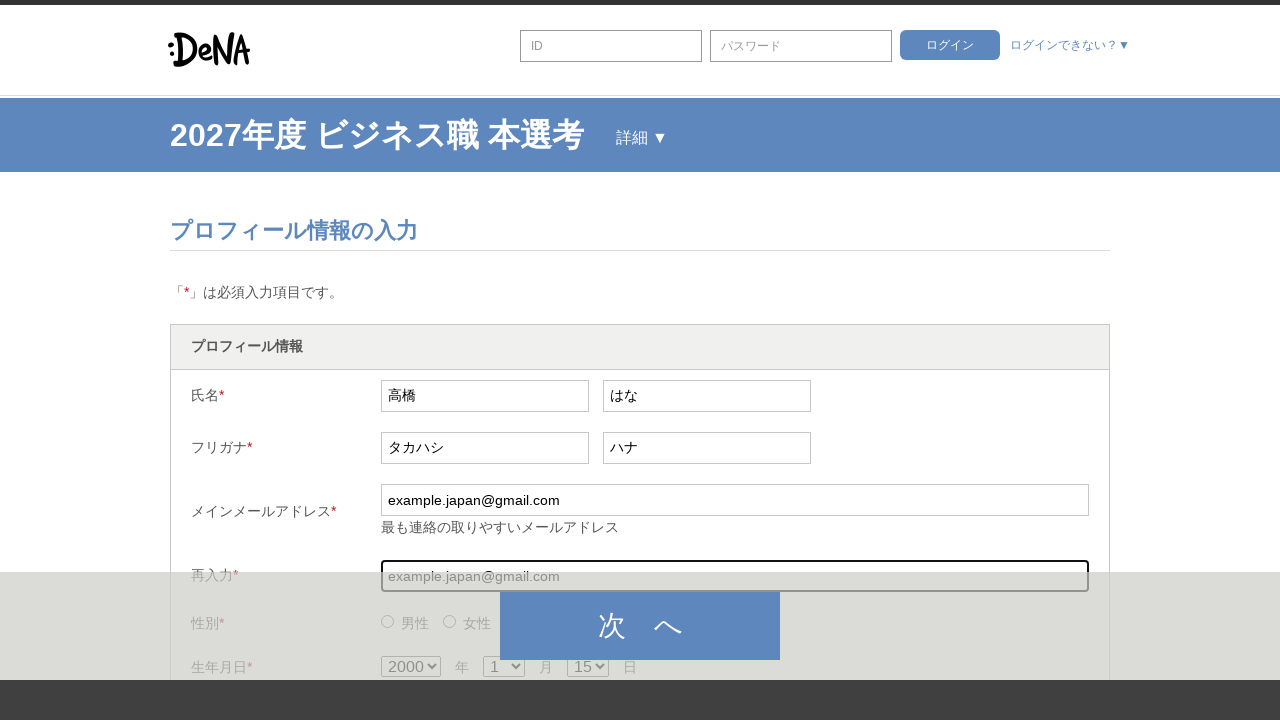

Selected graduation status as '卒業予定' (expected graduation) on #ddl_sotsuk
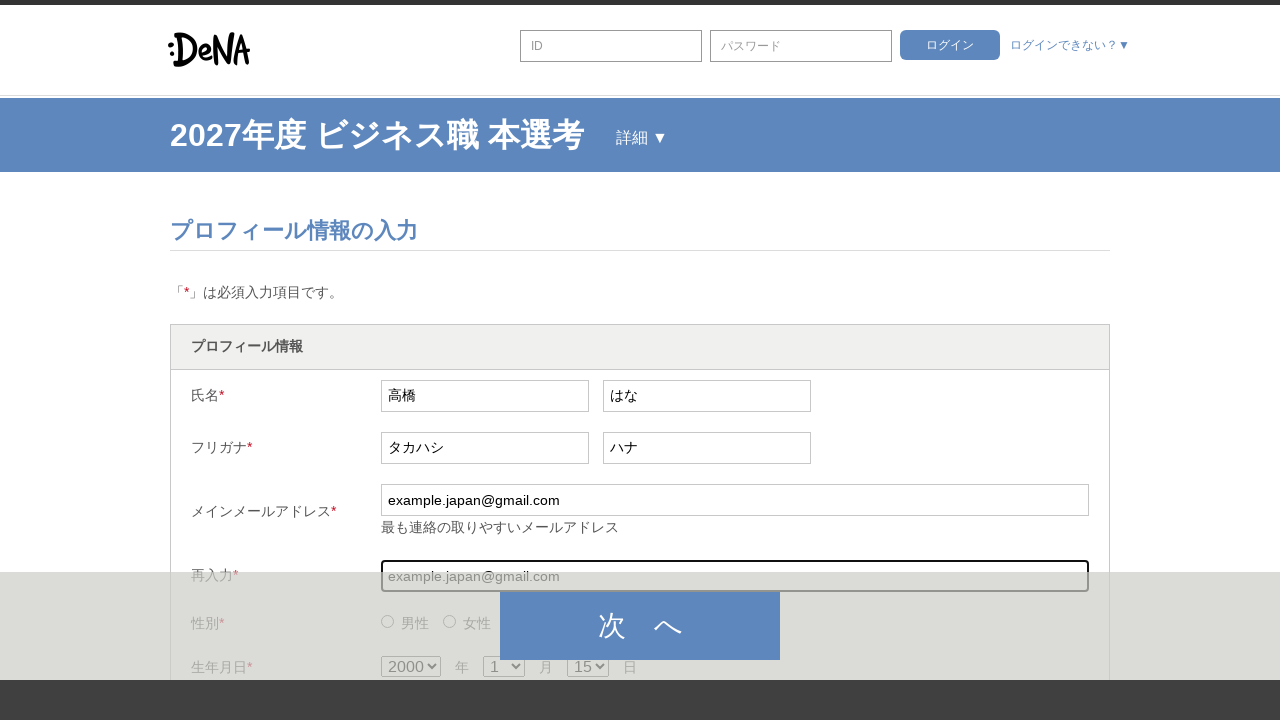

Selected gender as female at (450, 360) on #rbt_sex2
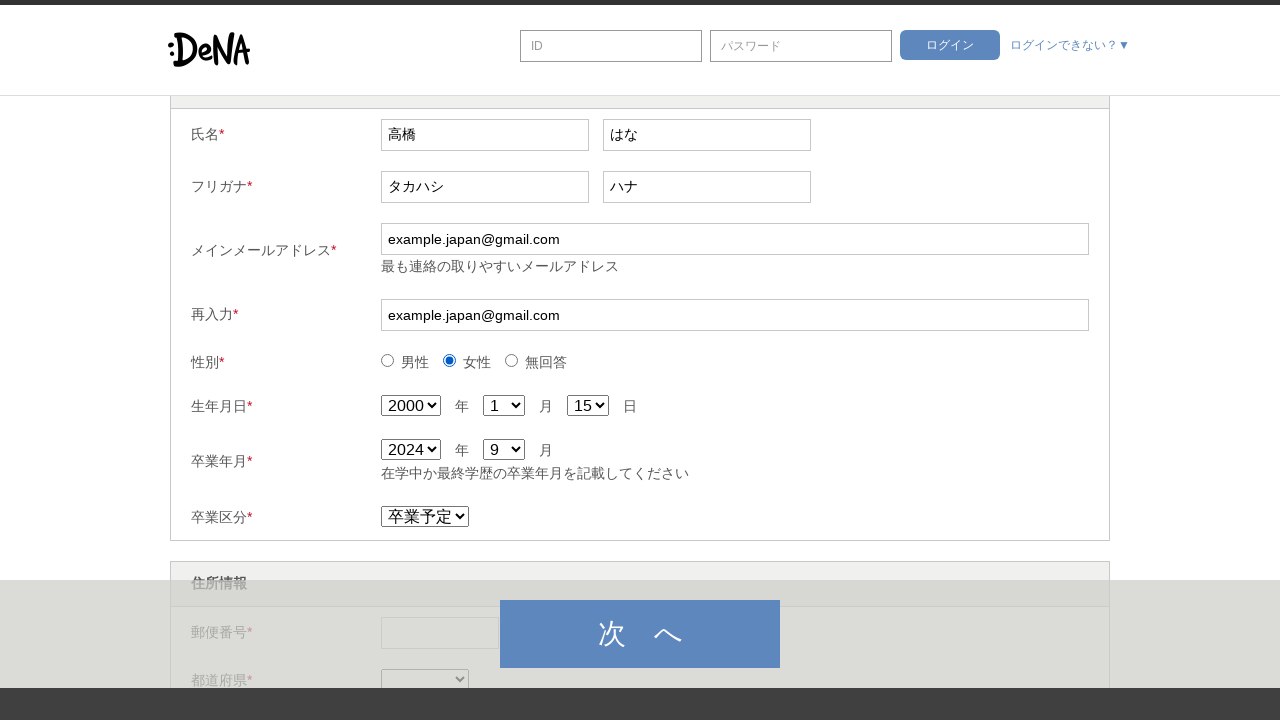

Filled postal code first part with '100' on #tbx_zip1
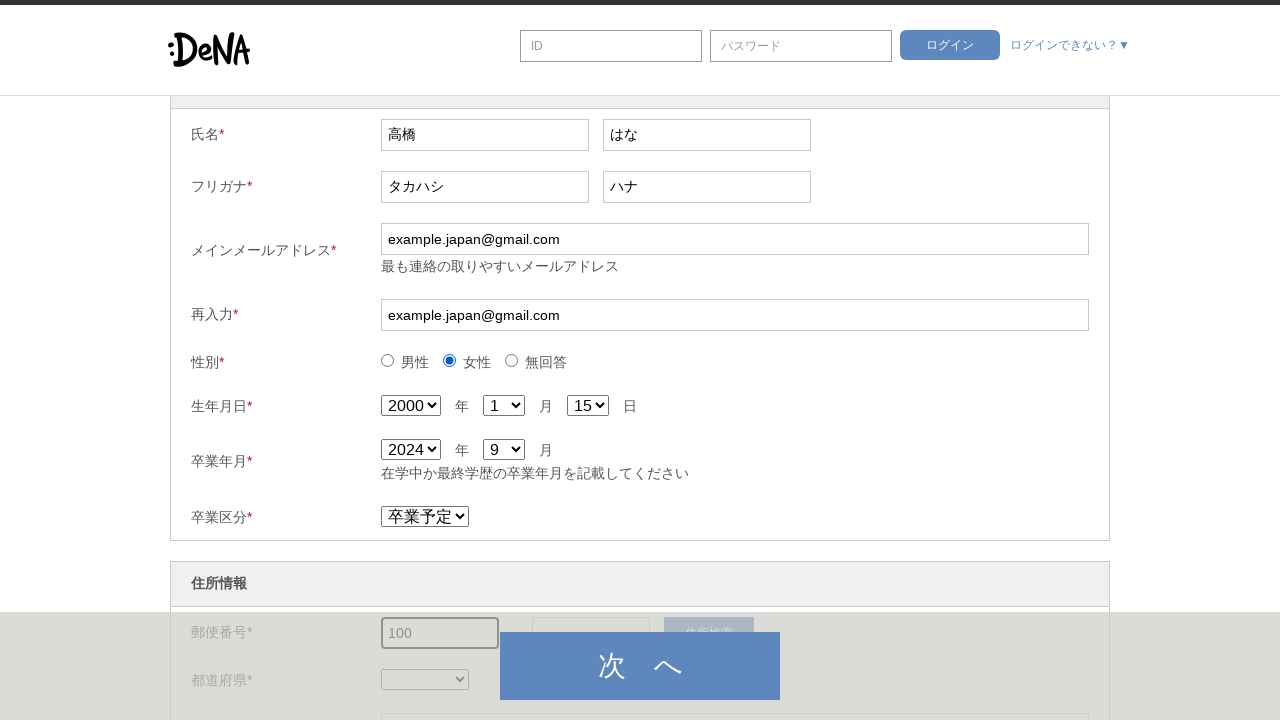

Filled postal code second part with '0001' on #tbx_zip2
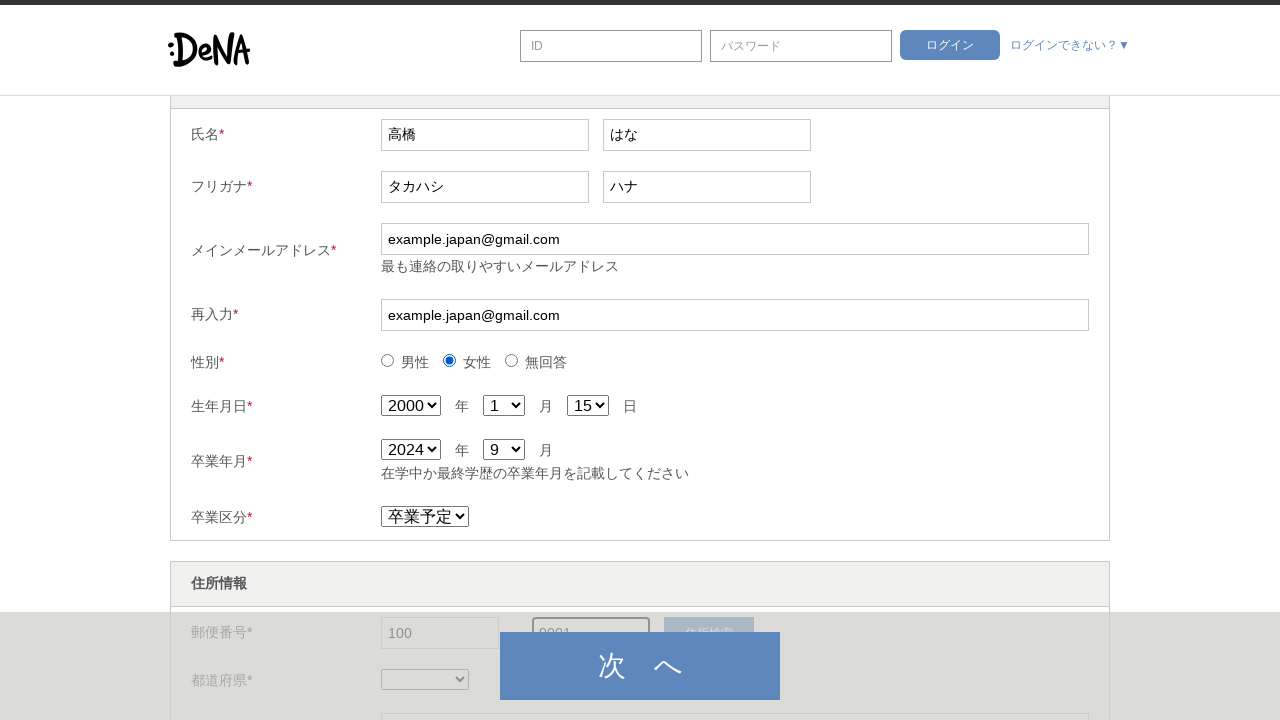

Selected prefecture as '東京都' (Tokyo) on #ddl_ken
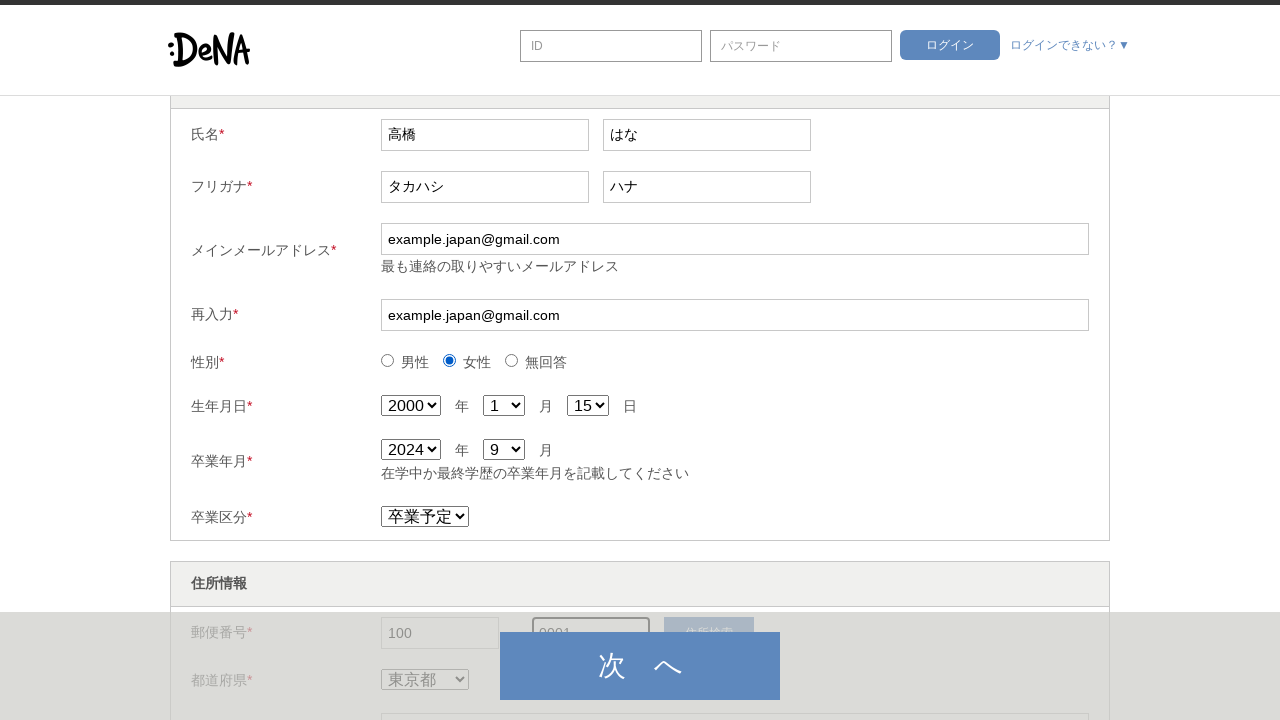

Filled address line 1 with '千代田区千代田1-1' on #tbx_addr1
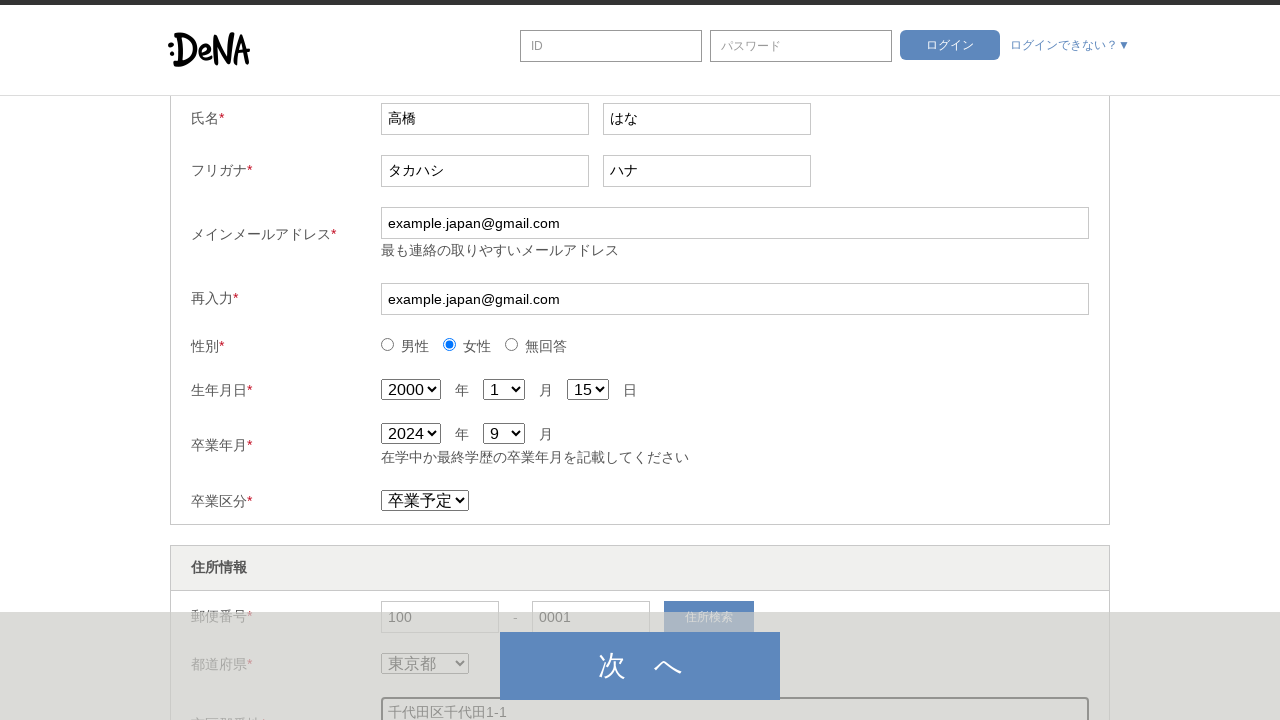

Filled address line 2 with '日本アパート201号' on #tbx_addr2
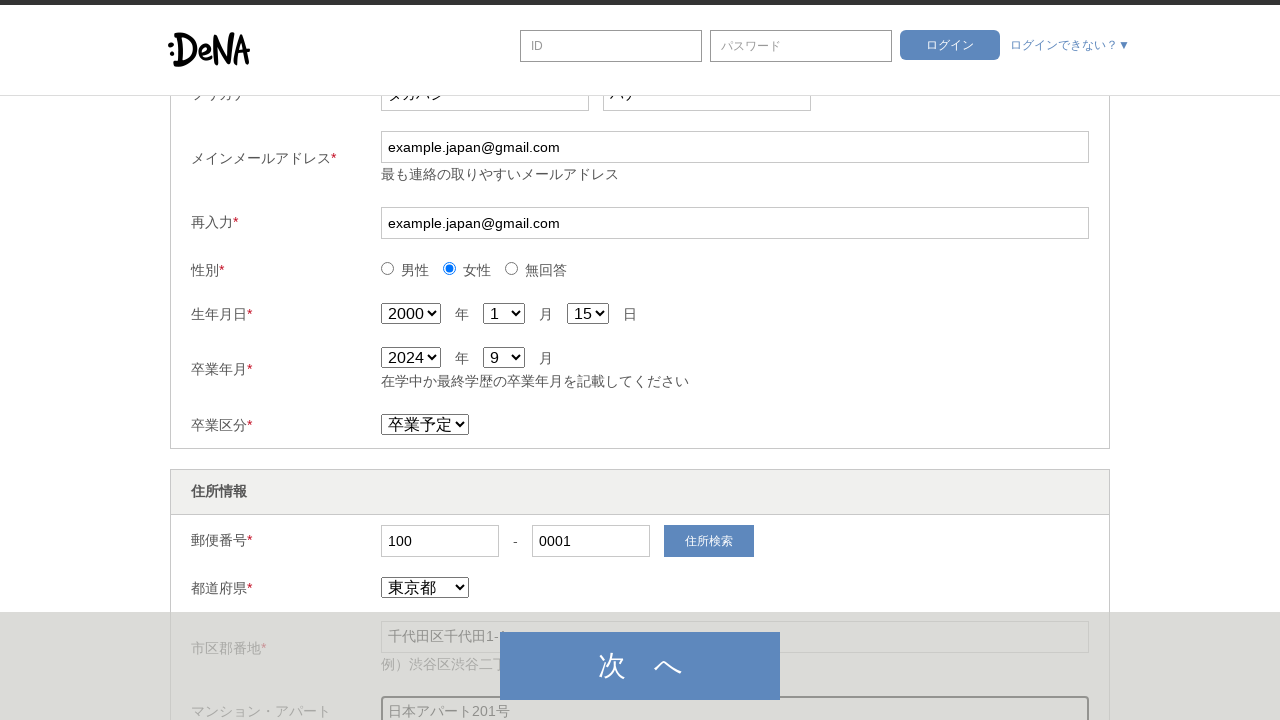

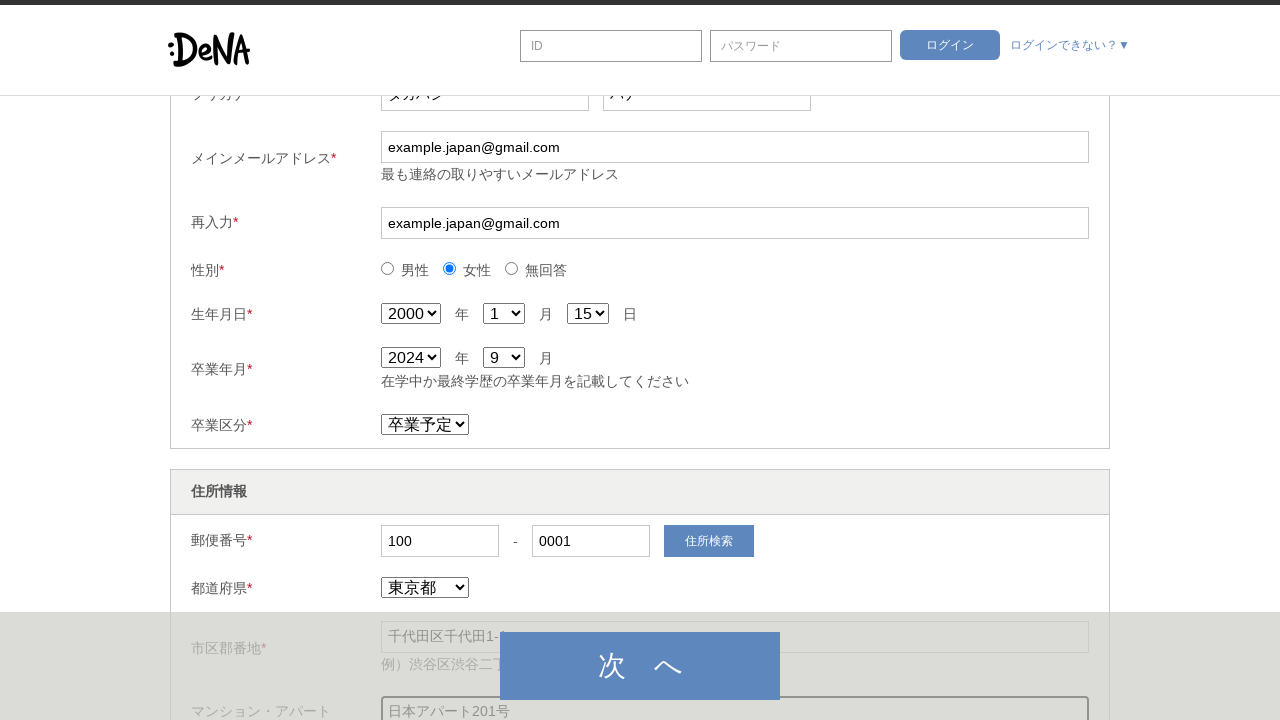